Tests order validation when name field is empty but other fields are filled, expecting an alert about missing name

Starting URL: https://www.demoblaze.com/index.html

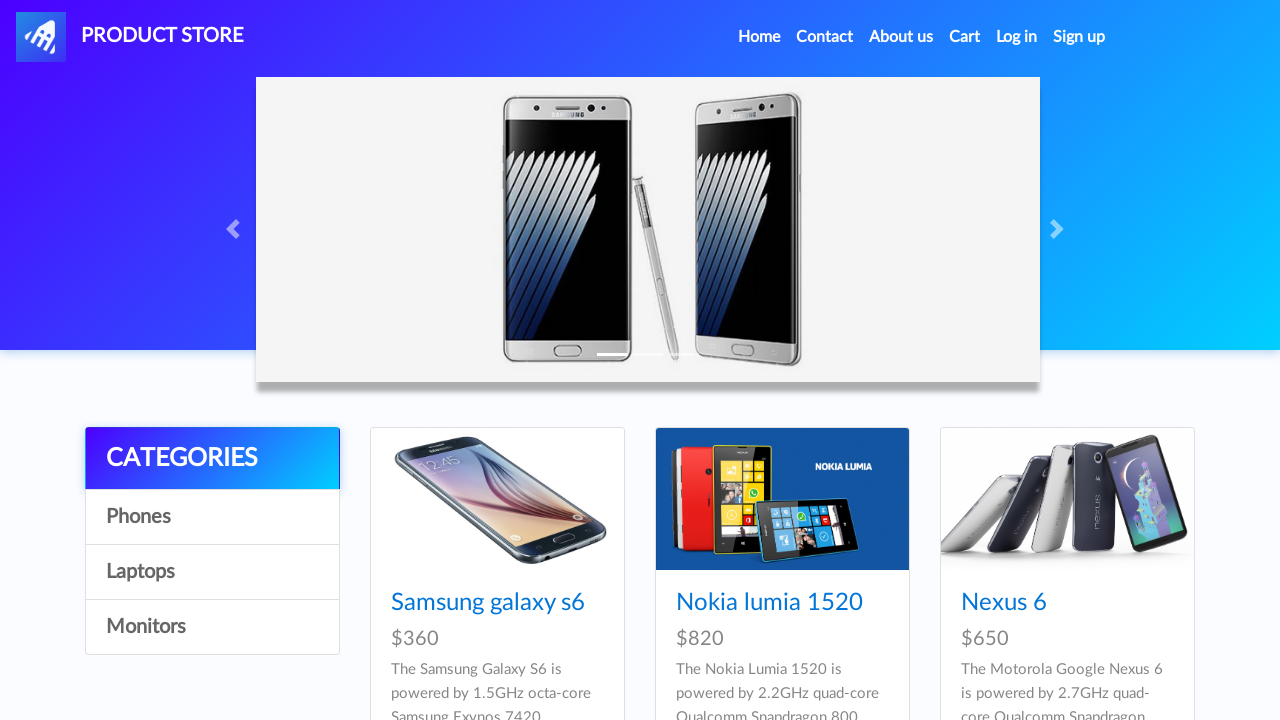

Clicked on a product at (769, 603) on xpath=/html/body/div[5]/div/div[2]/div/div[2]/div/div/h4/a
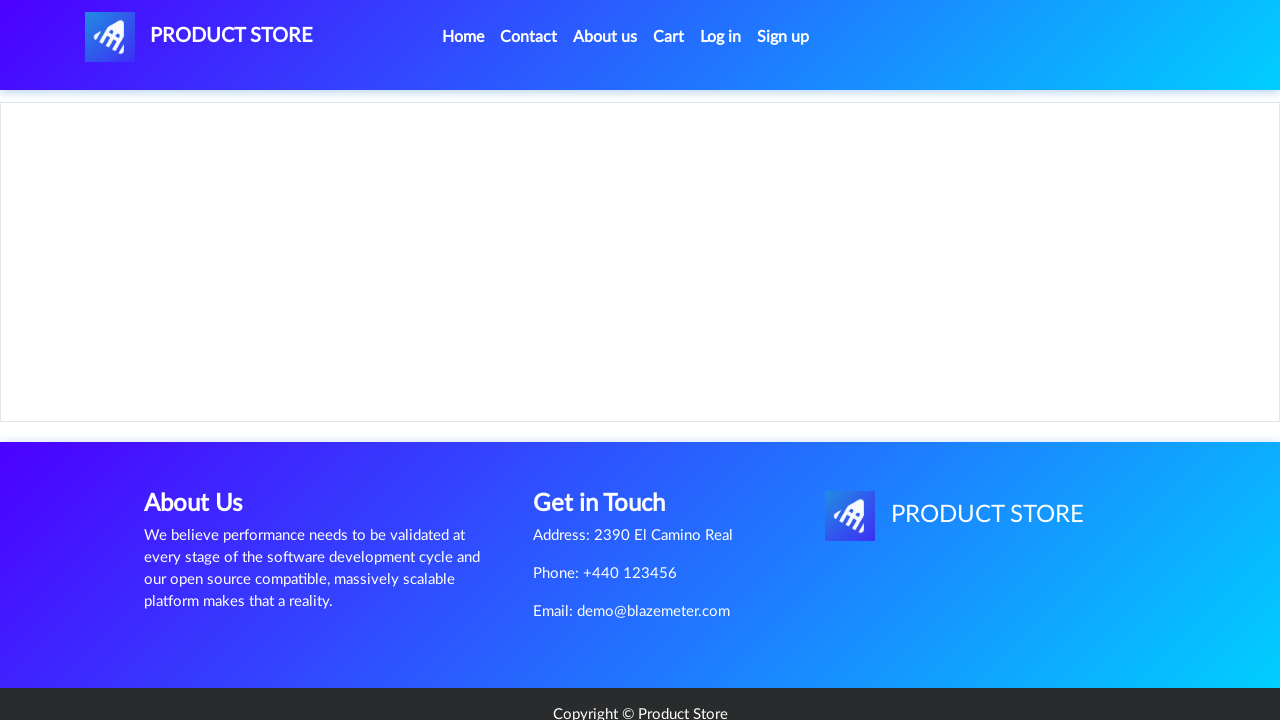

Waited 2 seconds for product page to load
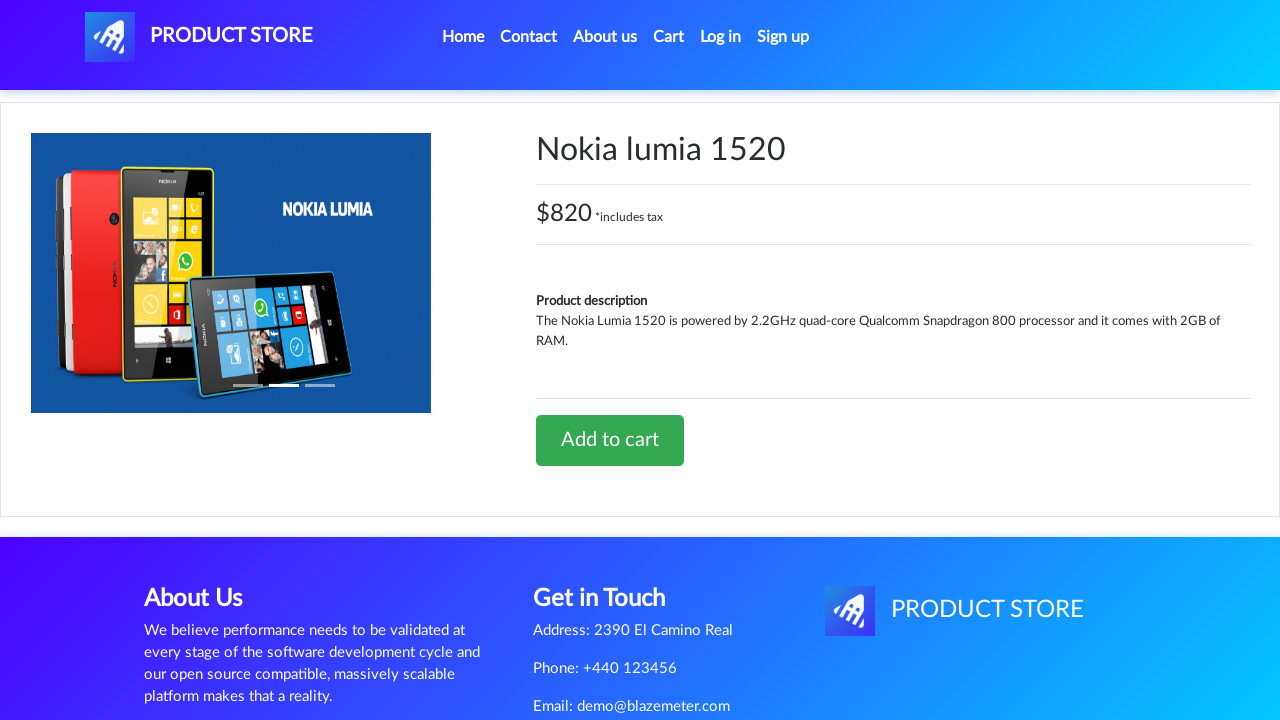

Clicked 'Add to cart' button at (610, 440) on xpath=/html/body/div[5]/div/div[2]/div[2]/div/a
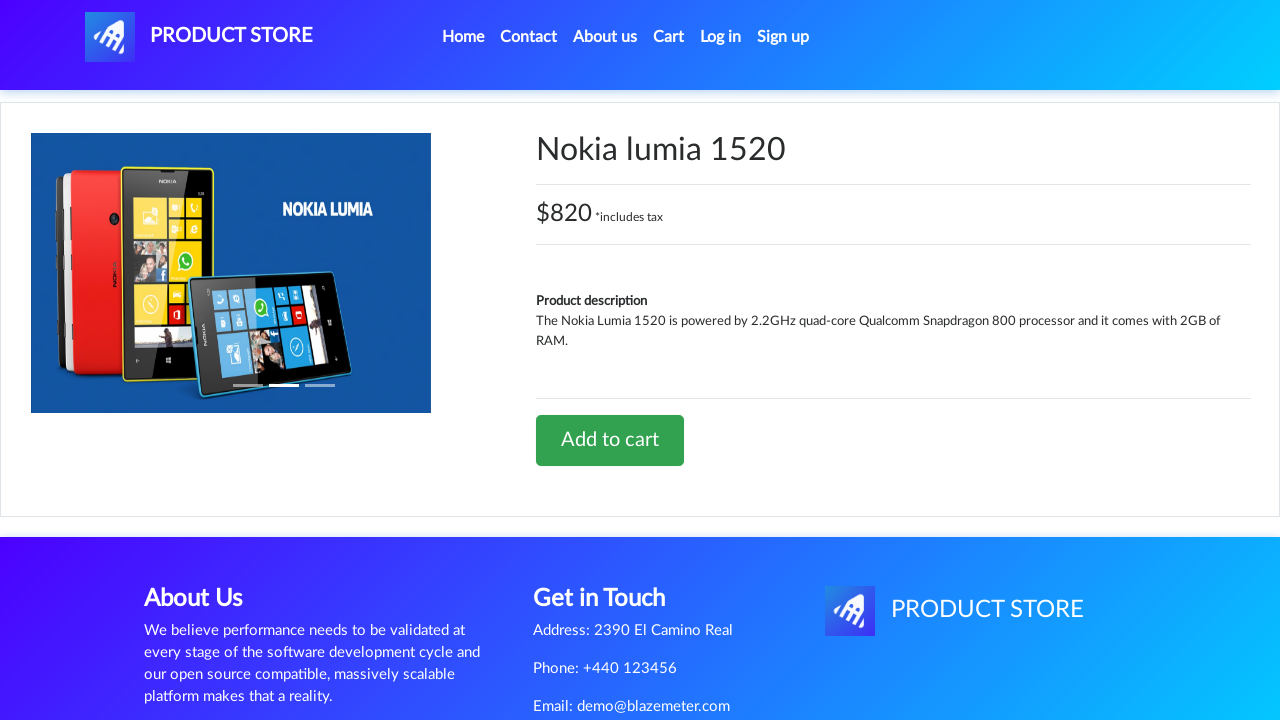

Waited 2 seconds after clicking add to cart
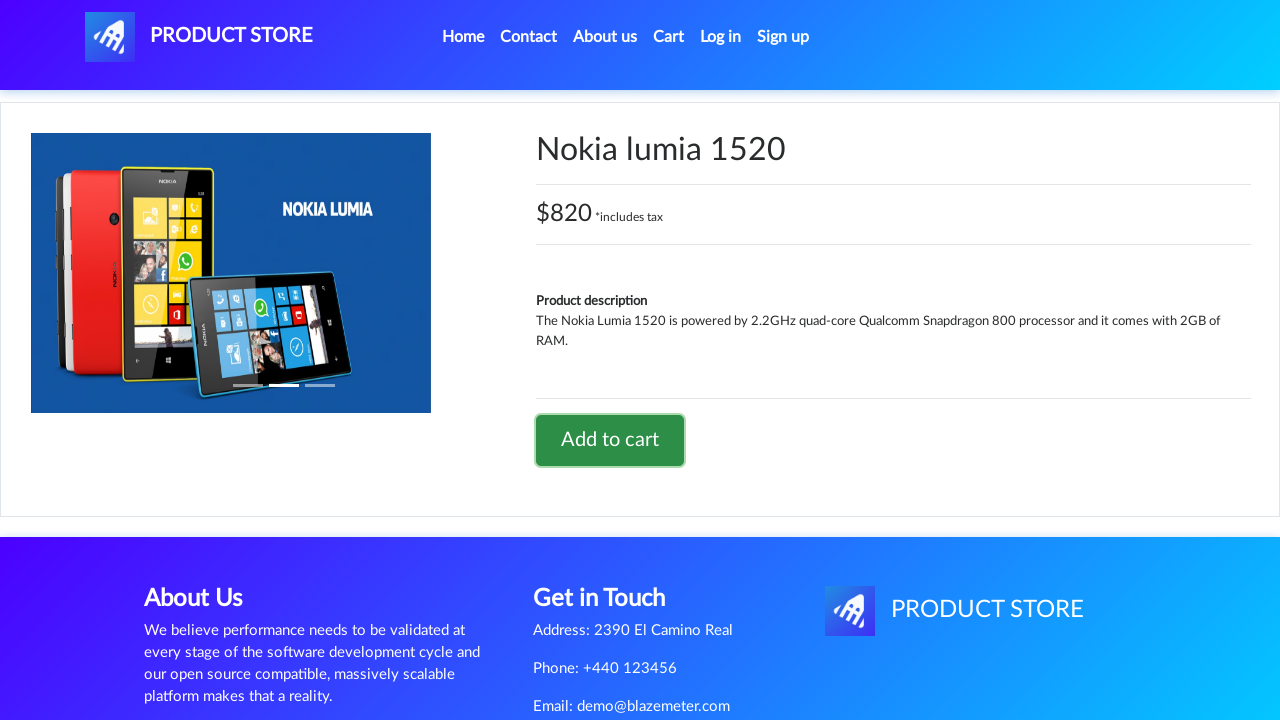

Set up dialog handler to accept alerts
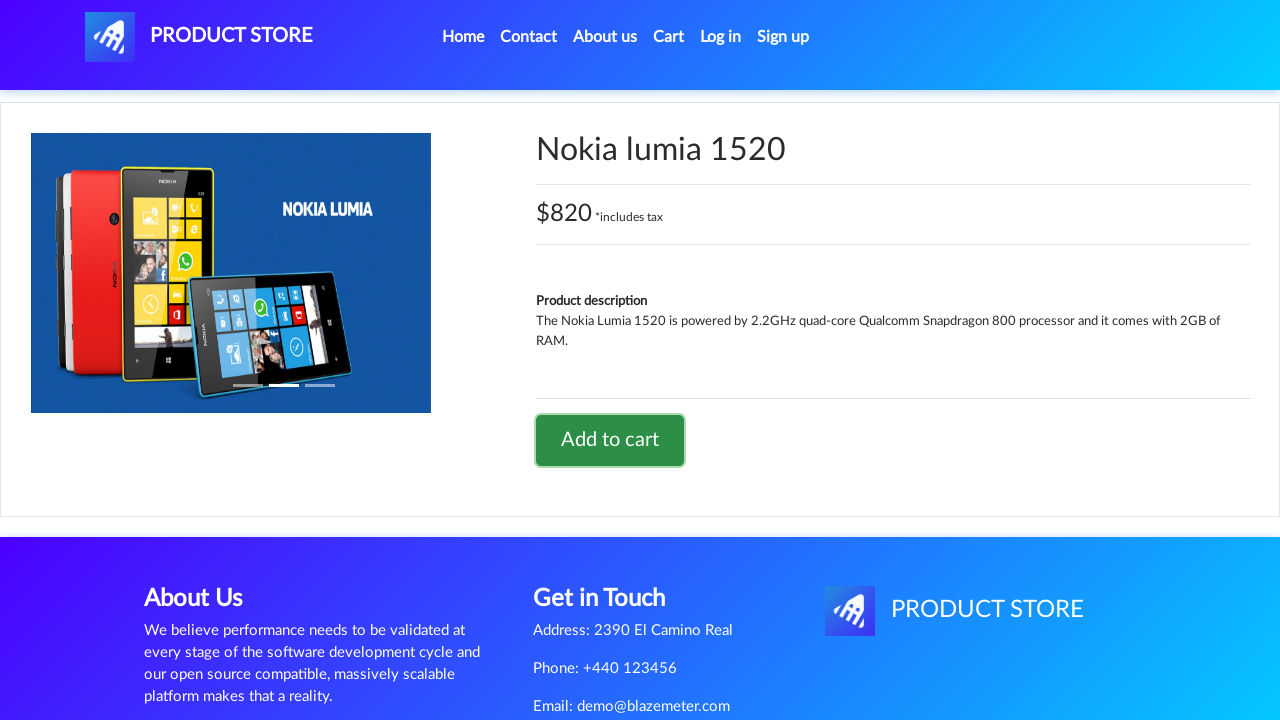

Waited 2 seconds after accepting alert
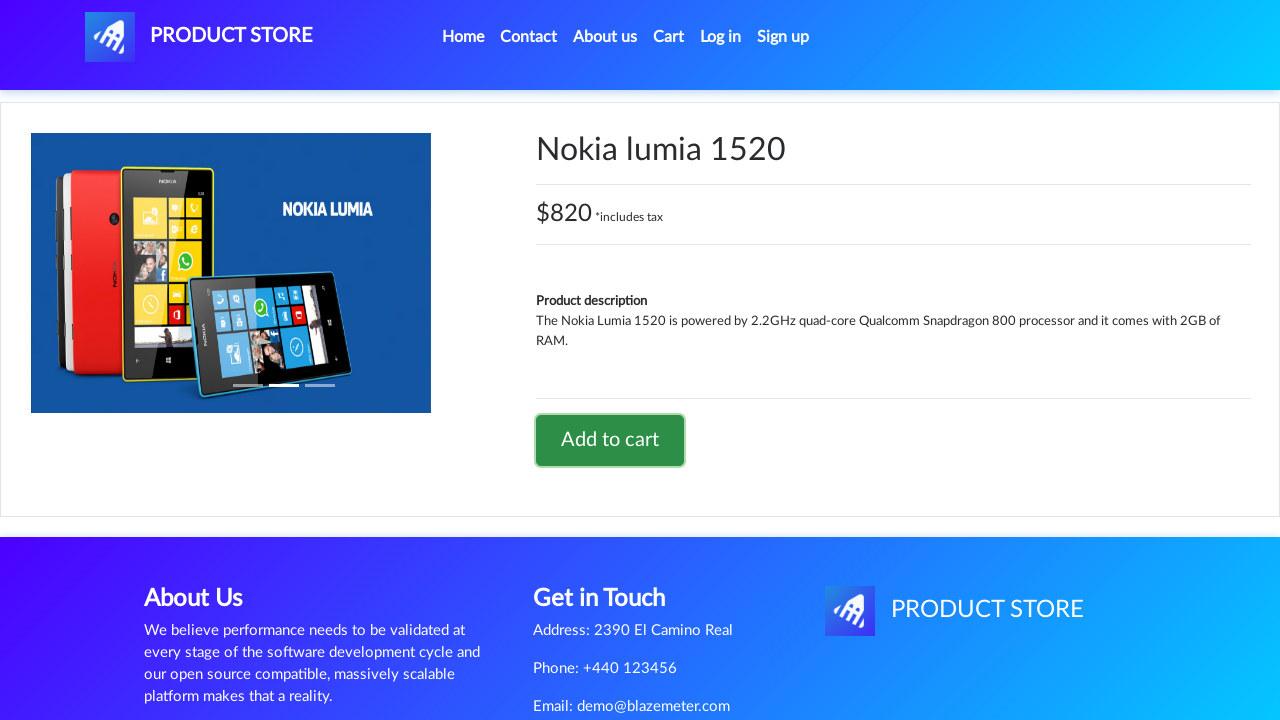

Clicked on cart button at (669, 37) on #cartur
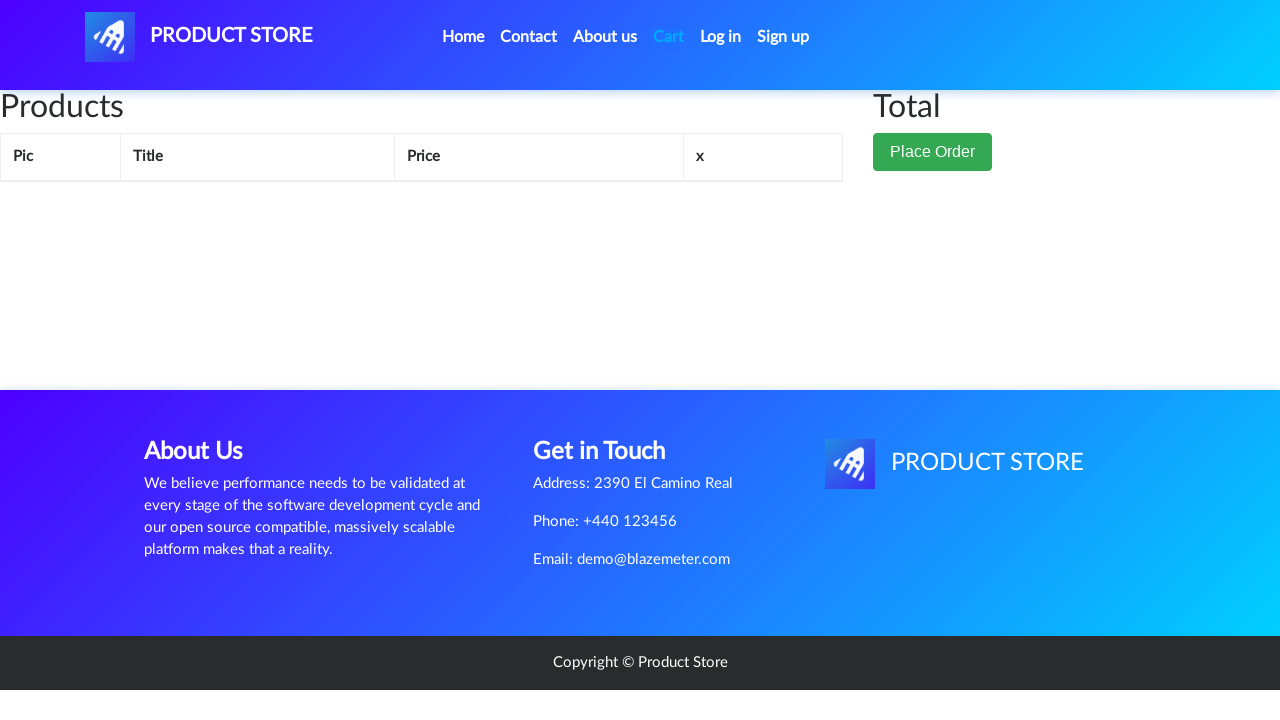

Waited 3 seconds for cart page to load
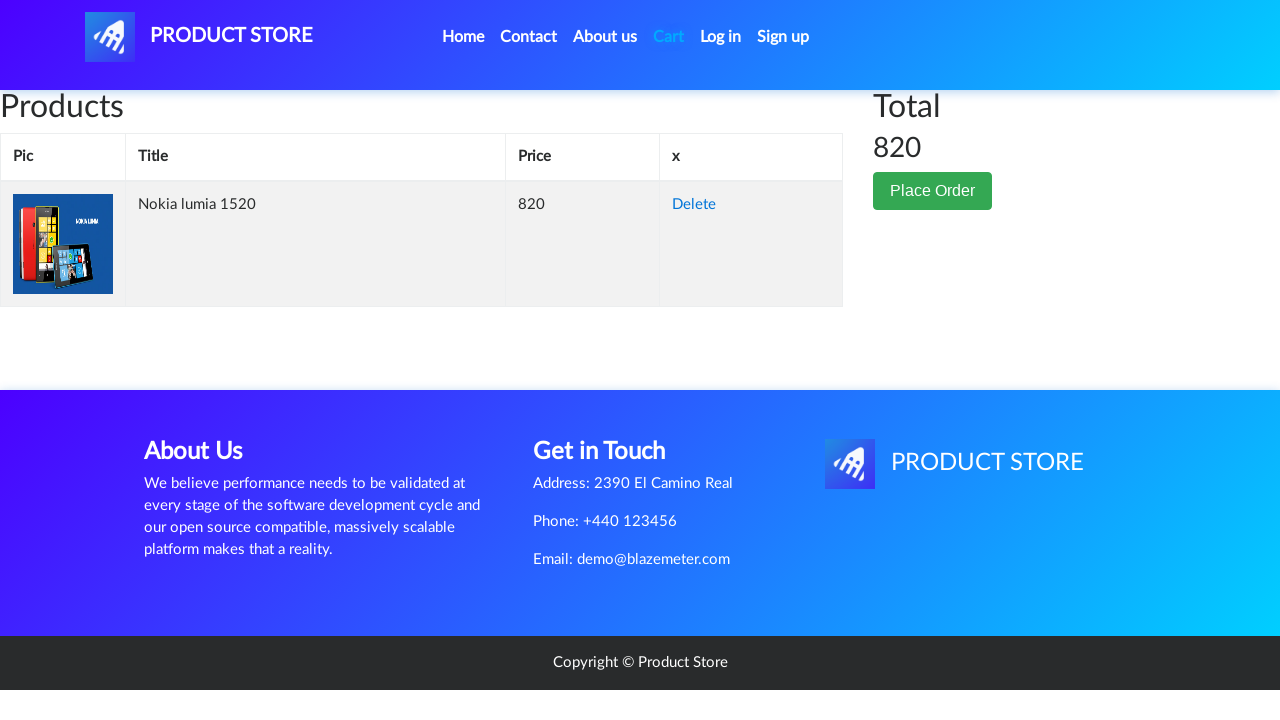

Clicked 'Place order' button at (933, 191) on xpath=/html/body/div[6]/div/div[2]/button
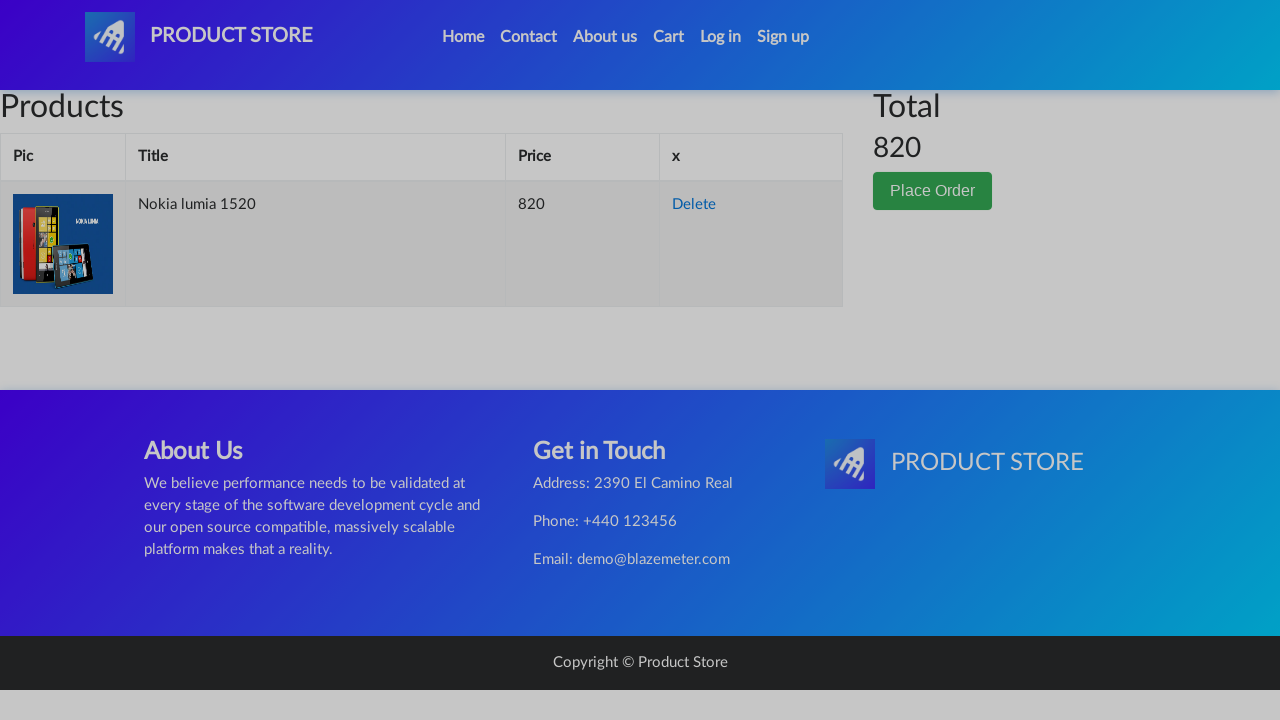

Waited 2 seconds for order form to appear
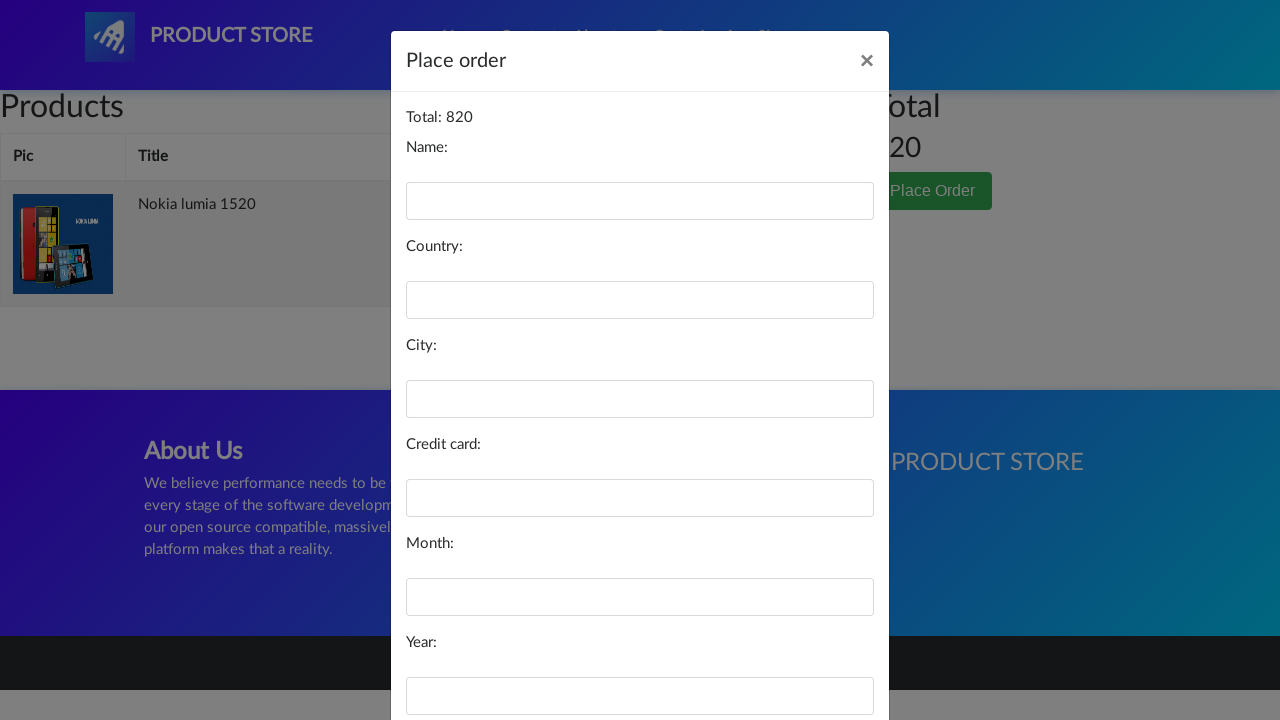

Filled country field with 'indonesia' on #country
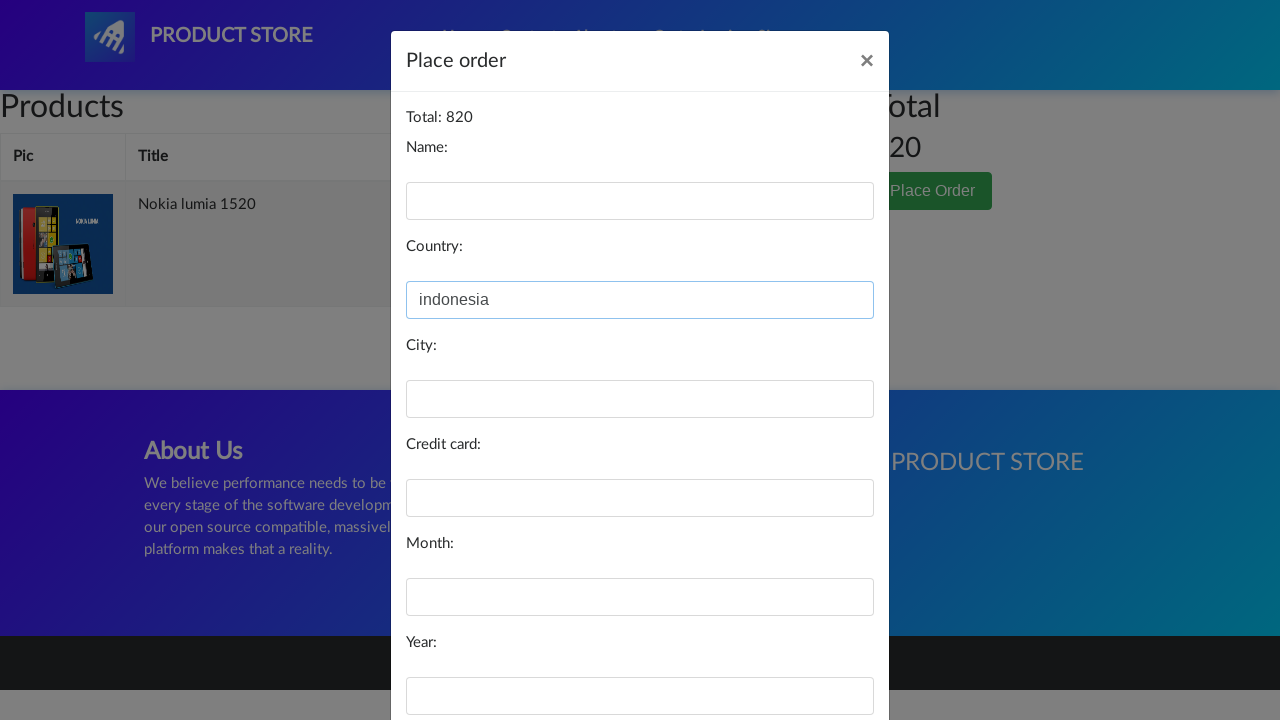

Filled city field with 'pati' on #city
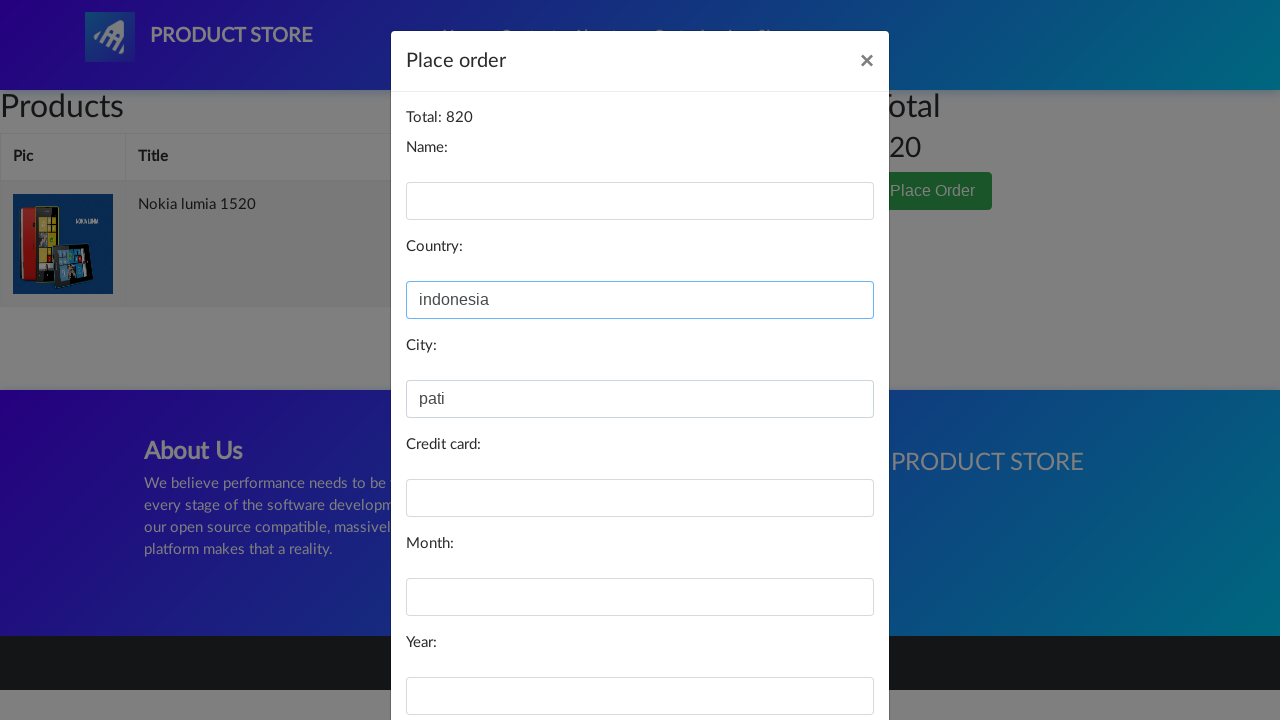

Filled card field with '55555' on #card
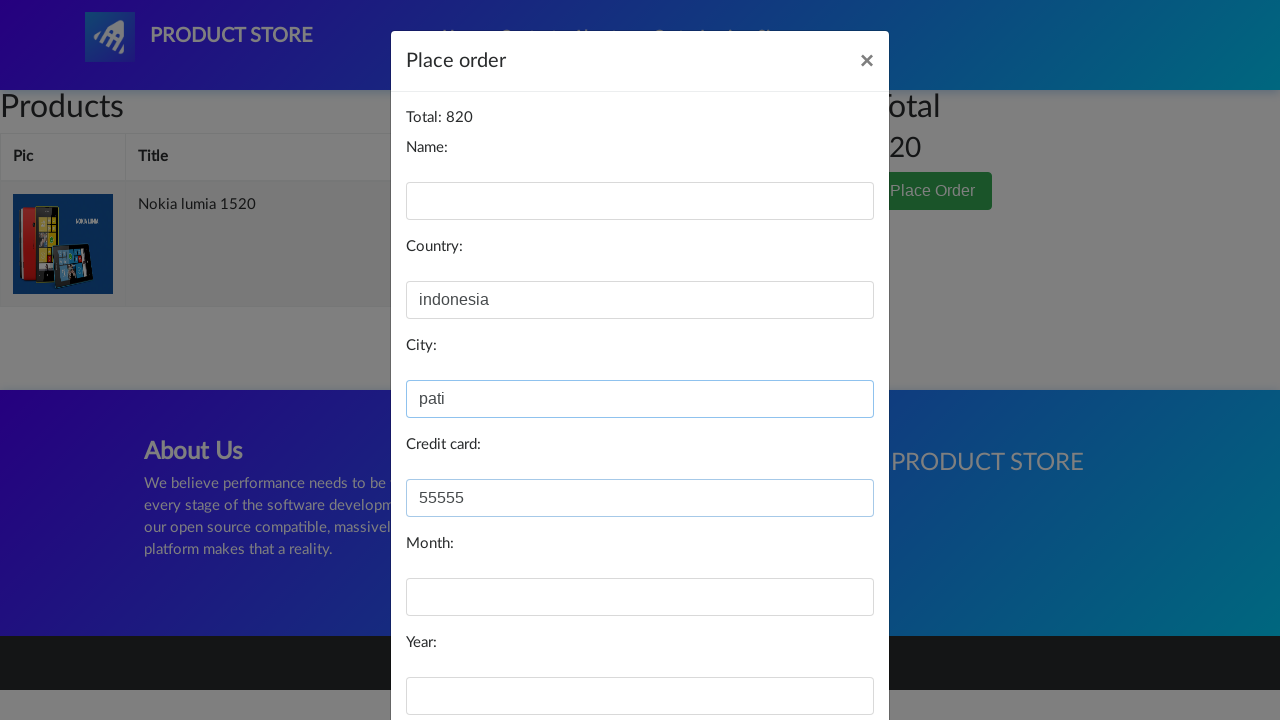

Filled month field with '02' on #month
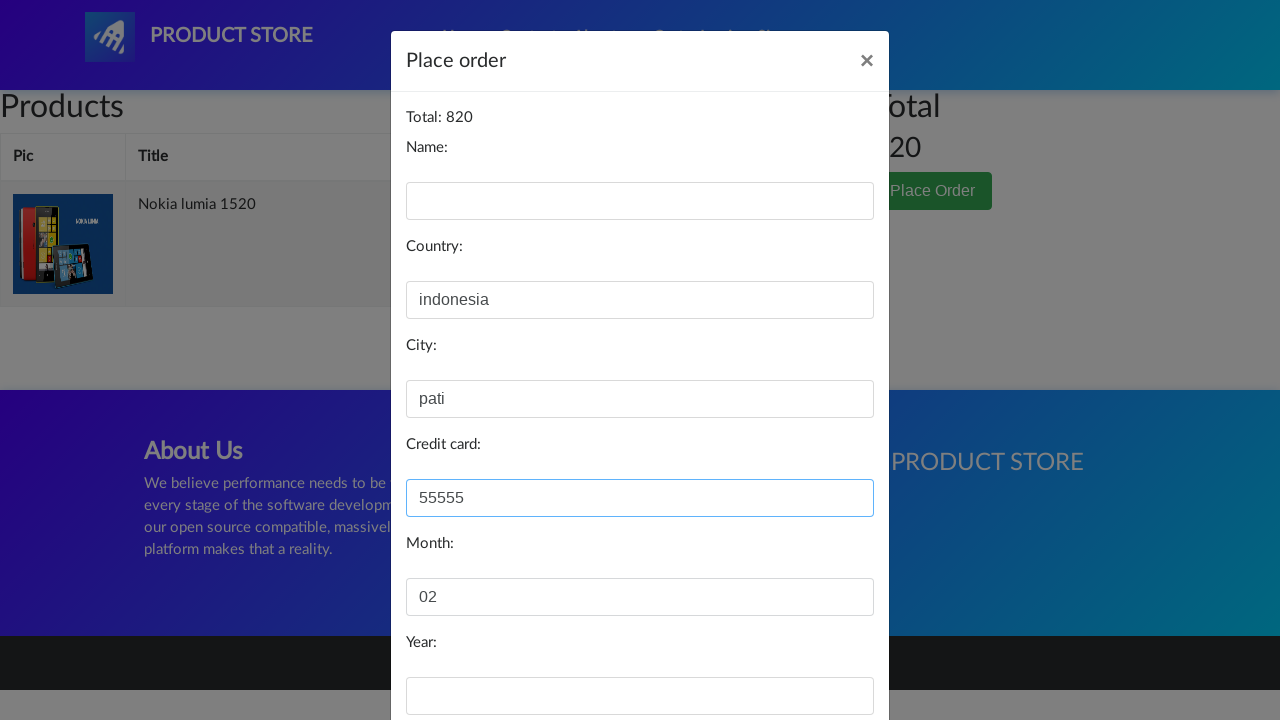

Filled year field with '2024' (intentionally left name field empty) on #year
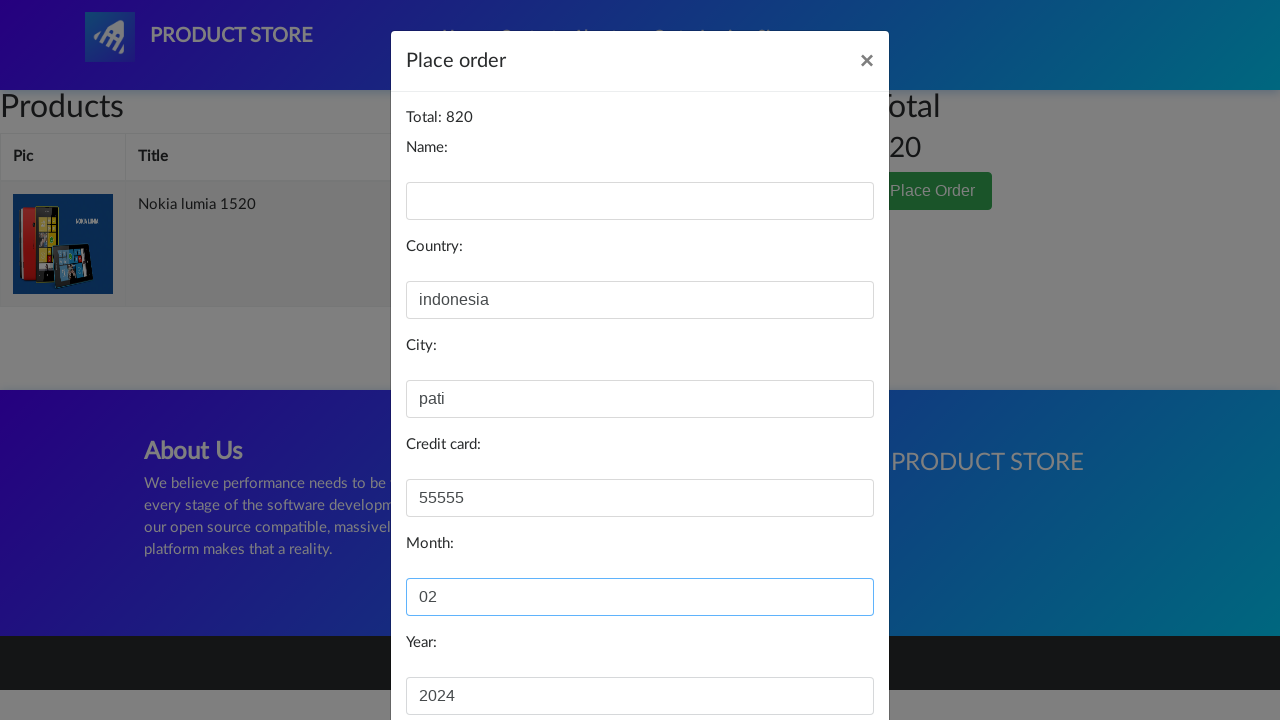

Clicked purchase button to submit order form at (823, 655) on xpath=/html/body/div[3]/div/div/div[3]/button[2]
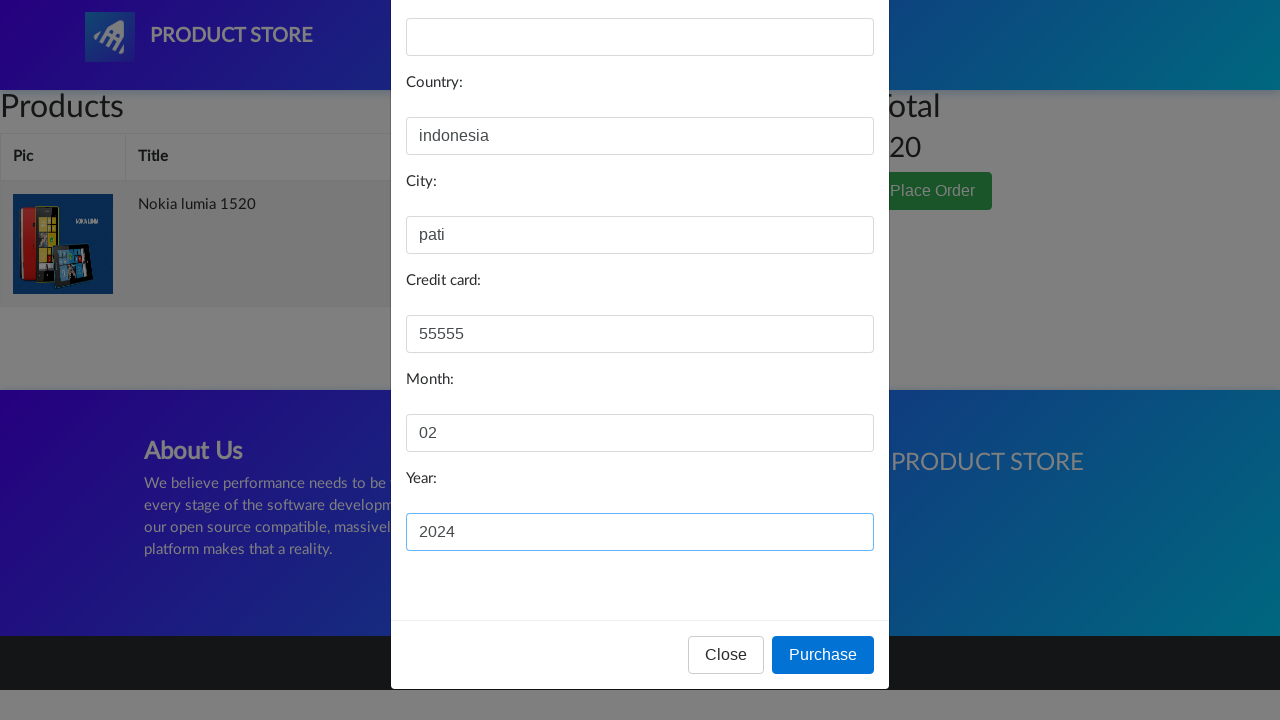

Waited 2 seconds for validation alert
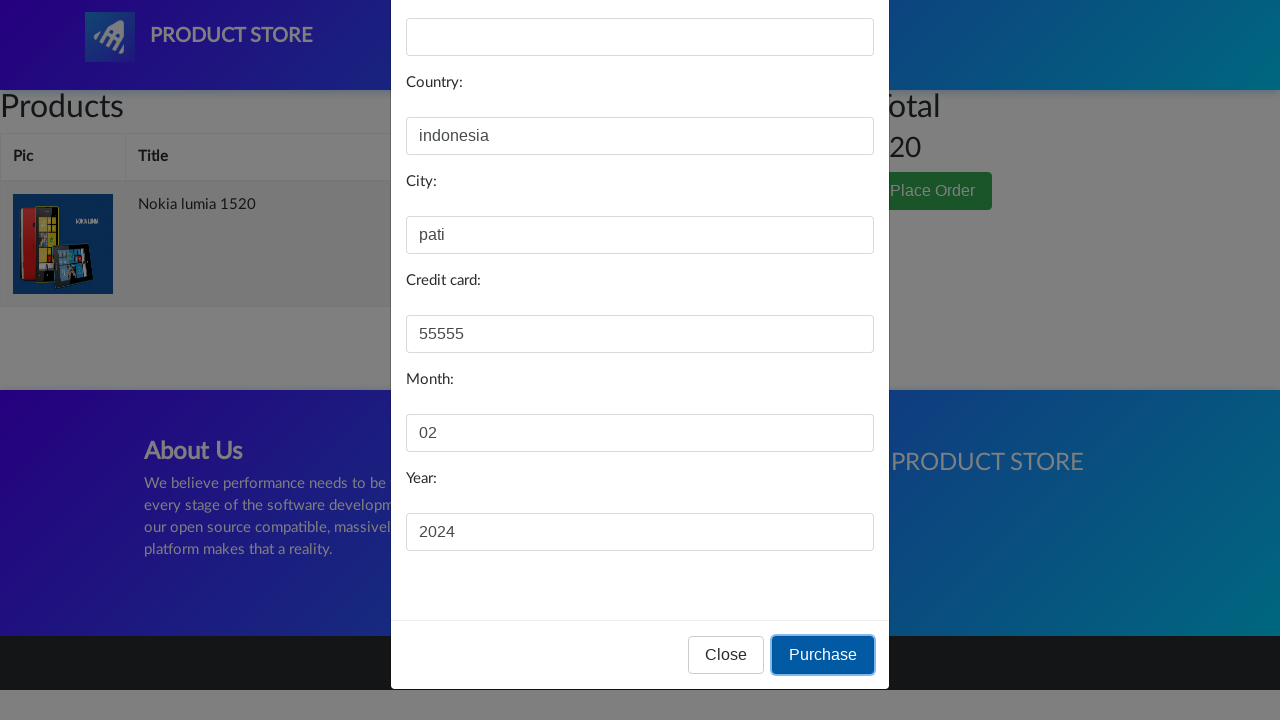

Set up dialog handler to accept validation alert about missing name field
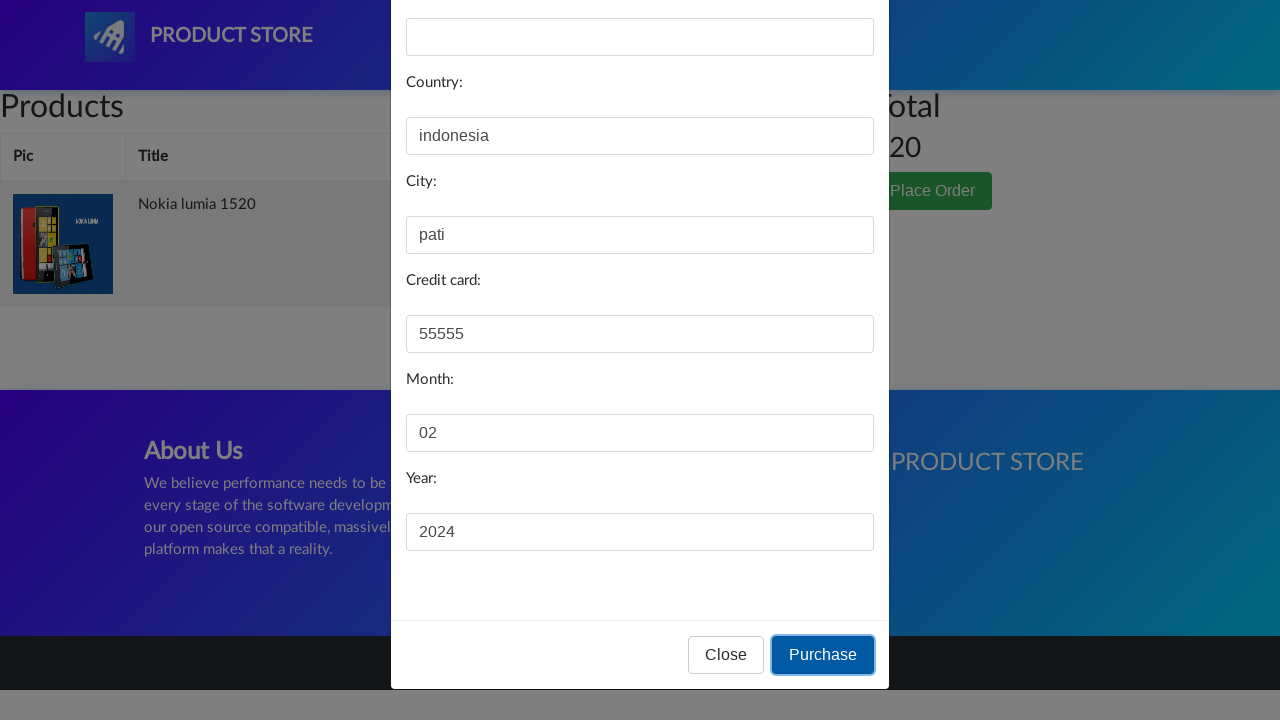

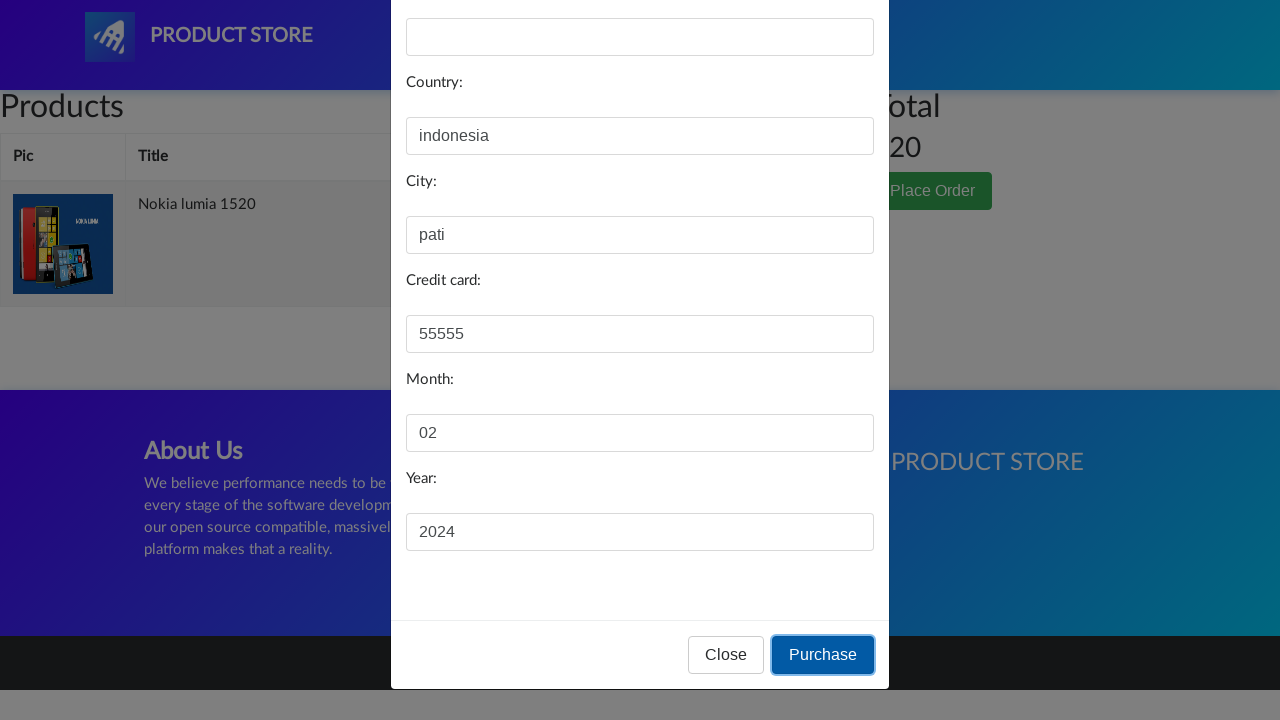